Tests checkbox functionality including selecting newsletter, hobby checkboxes, showing hidden checkboxes, and enabling disabled checkboxes on a checkbox demo page

Starting URL: https://syntaxprojects.com/basic-checkbox-demo-homework.php

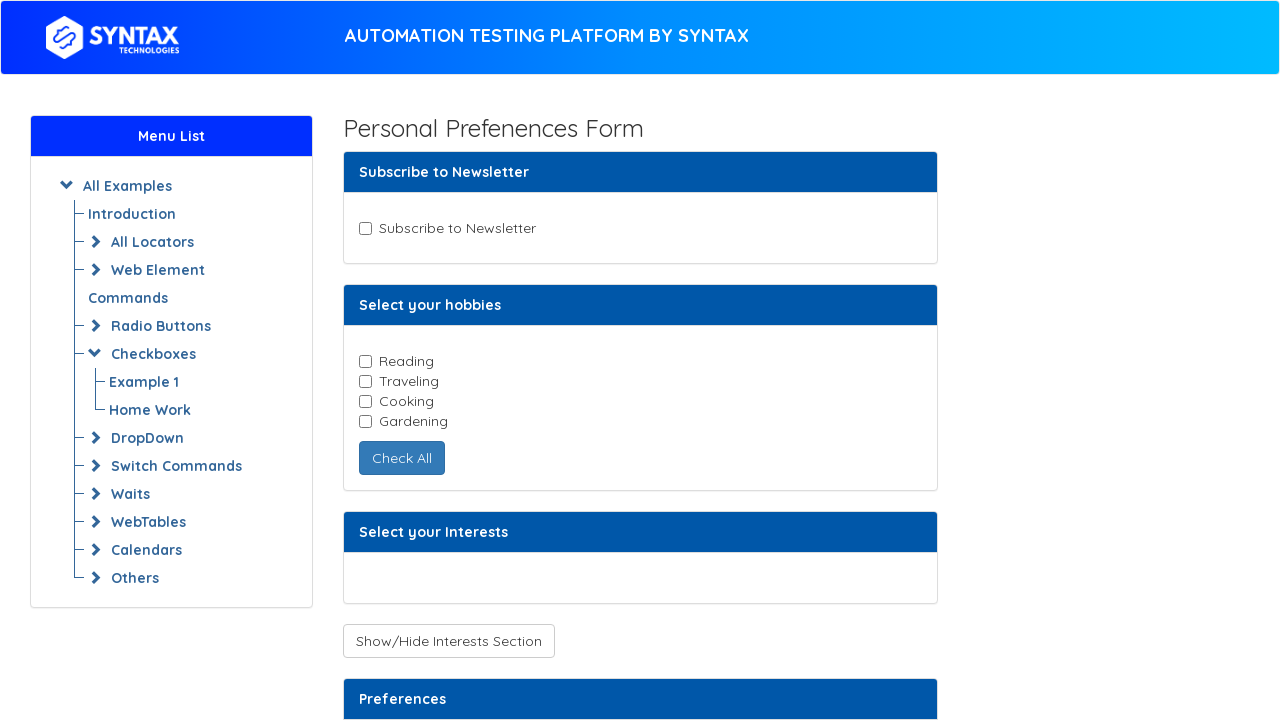

Clicked newsletter checkbox at (365, 228) on input#newsletter
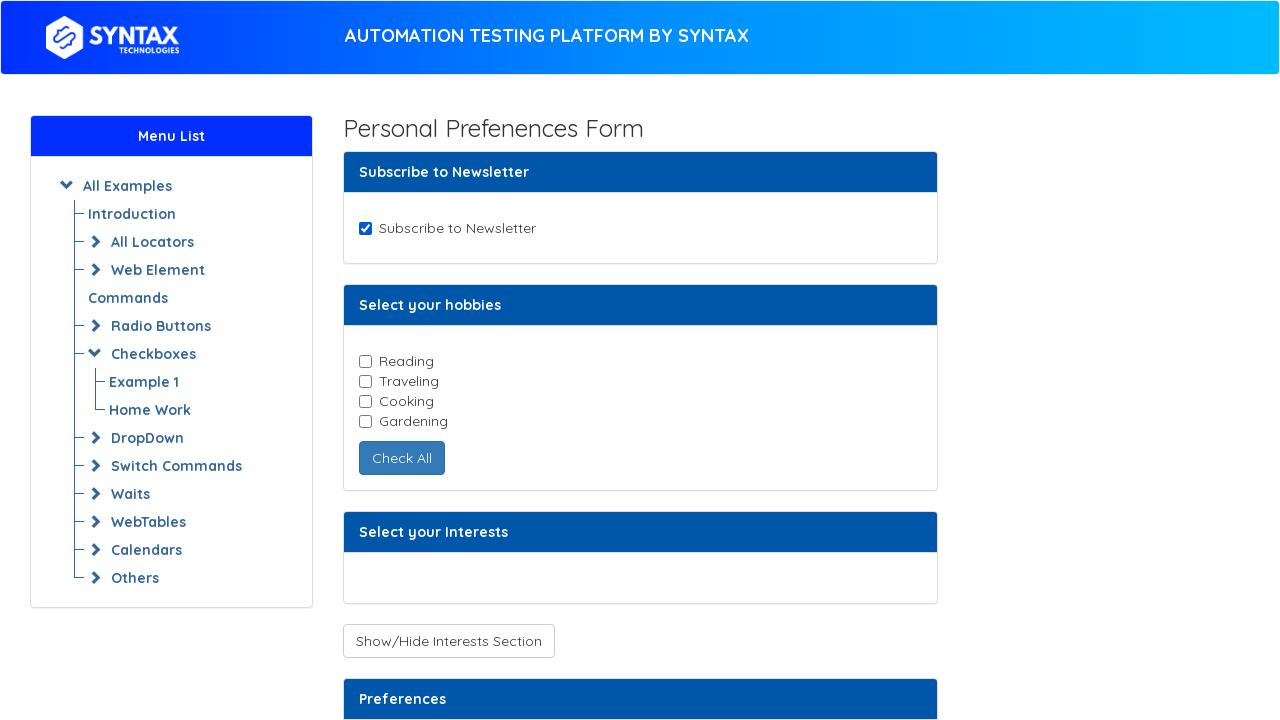

Clicked reading hobby checkbox at (365, 361) on input.cb-element >> nth=0
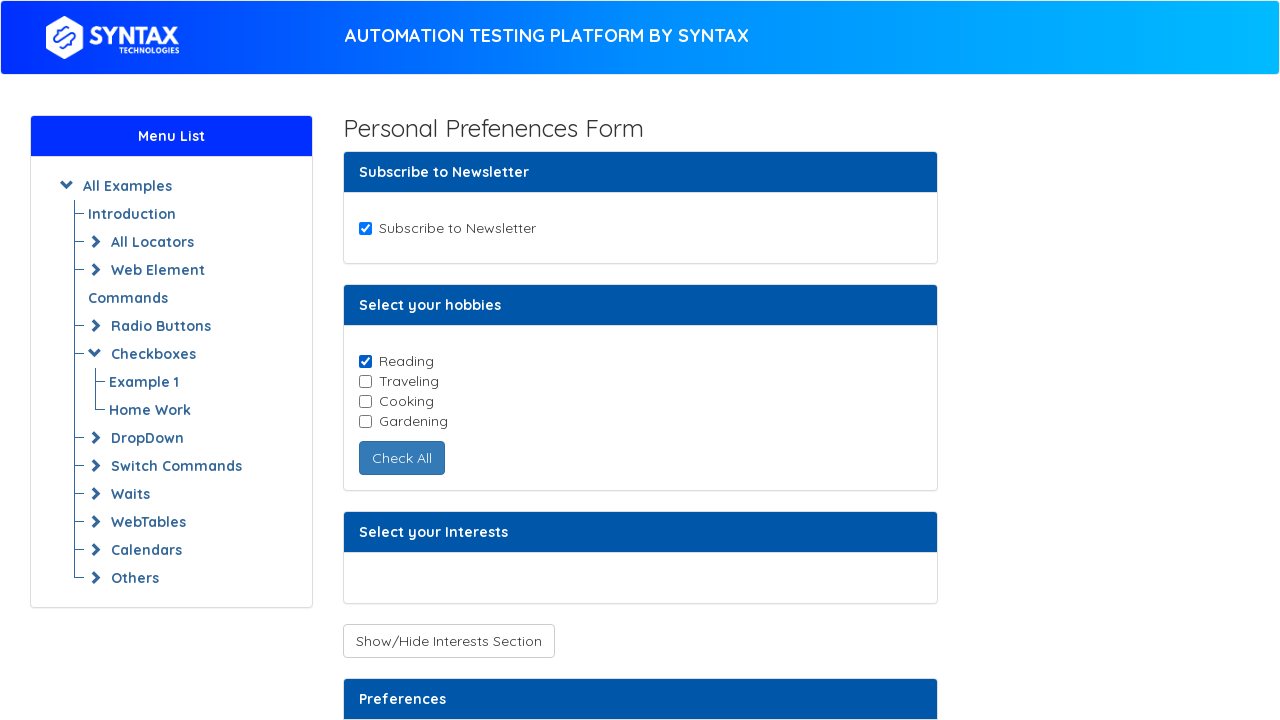

Clicked cooking hobby checkbox at (365, 401) on input.cb-element >> nth=2
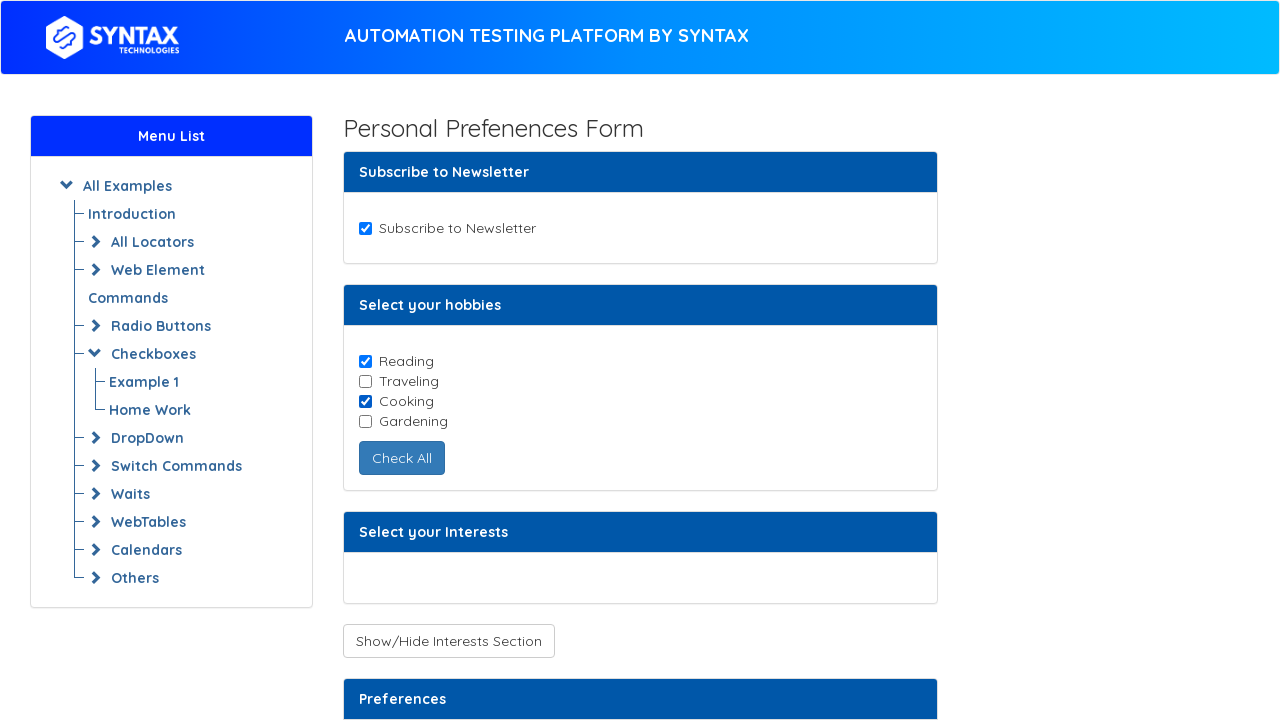

Clicked button to show hidden checkboxes at (448, 641) on button#toggleCheckboxButtons
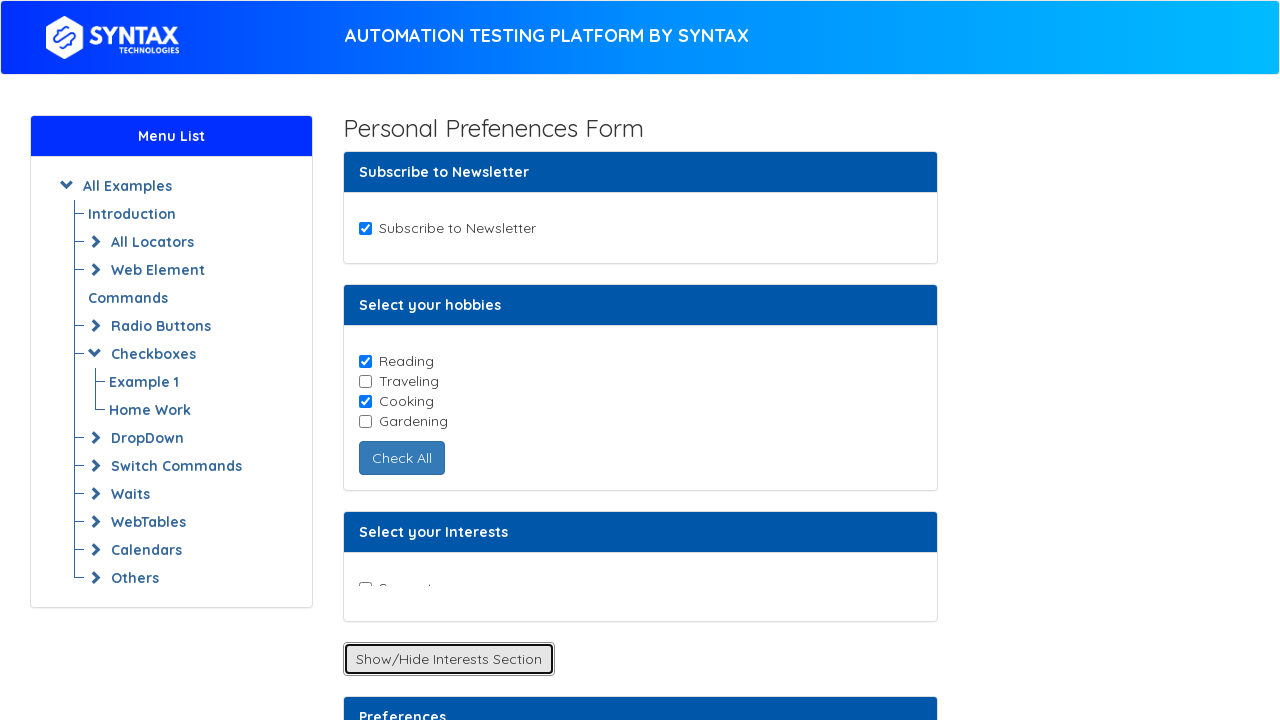

Waited 500ms for hidden checkboxes to become visible
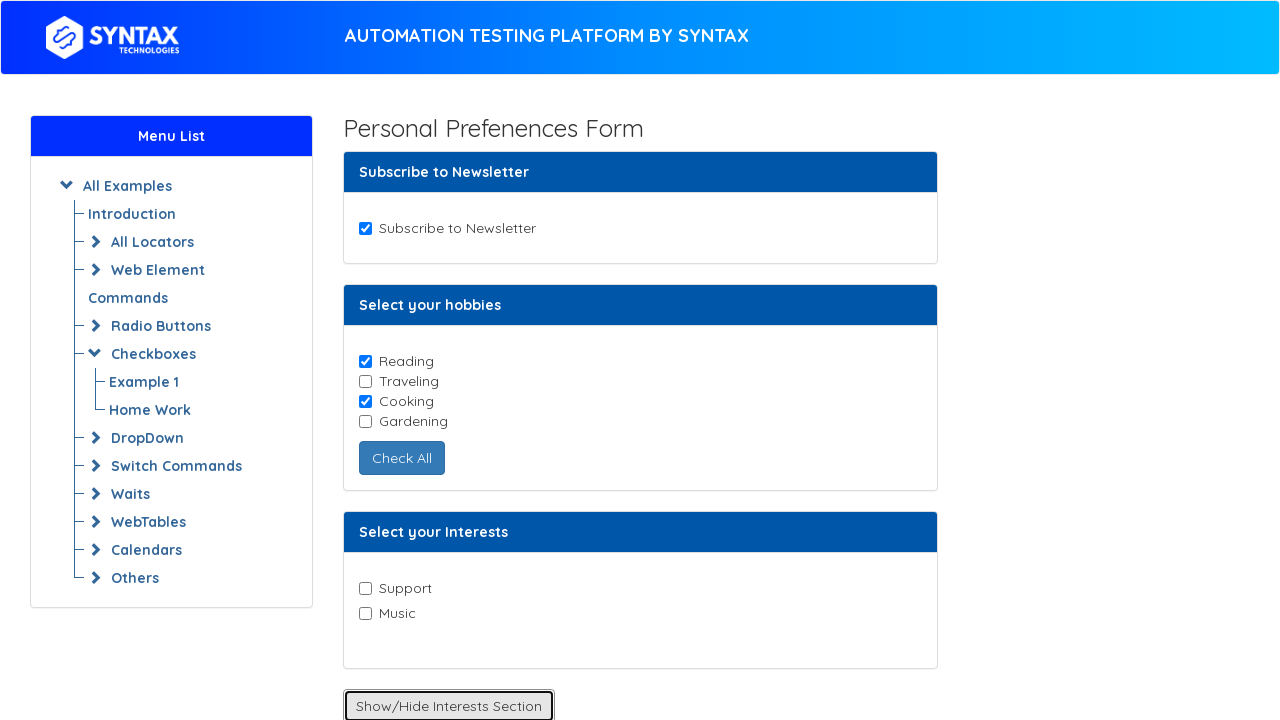

Clicked Music checkbox after it became visible at (365, 613) on input[value='Music']
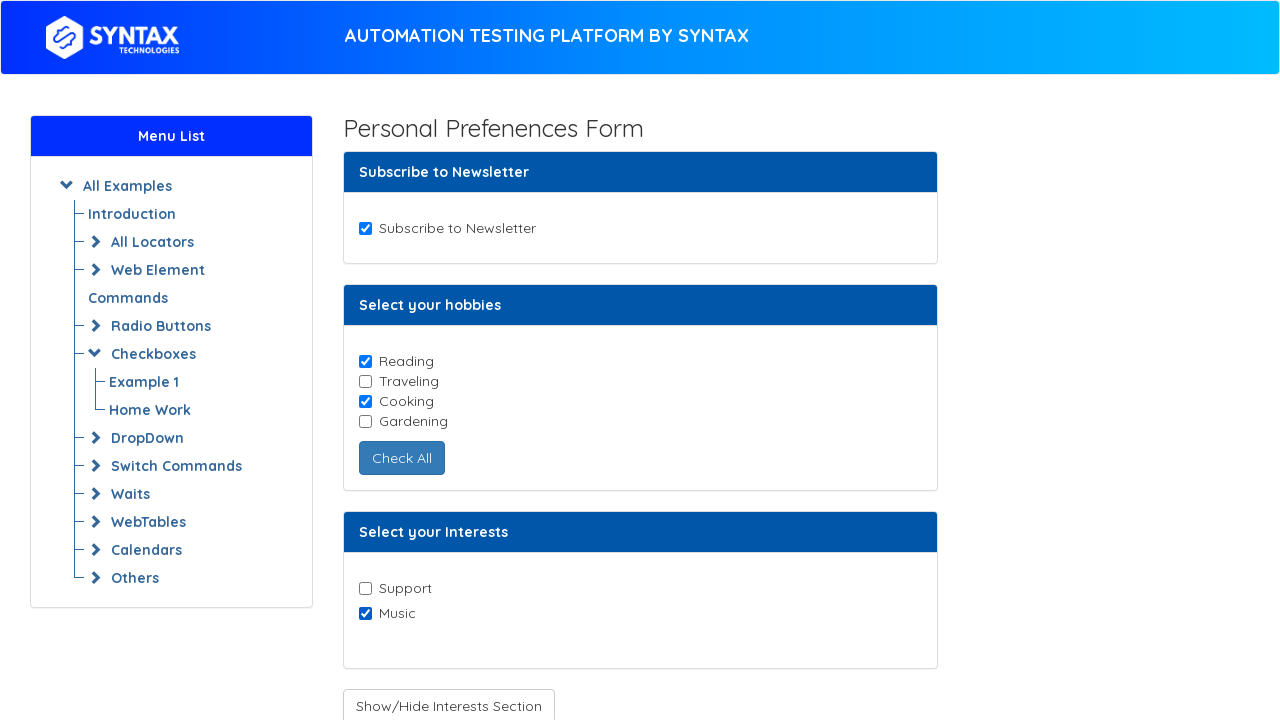

Clicked button to enable disabled checkboxes at (436, 407) on button#enabledcheckbox
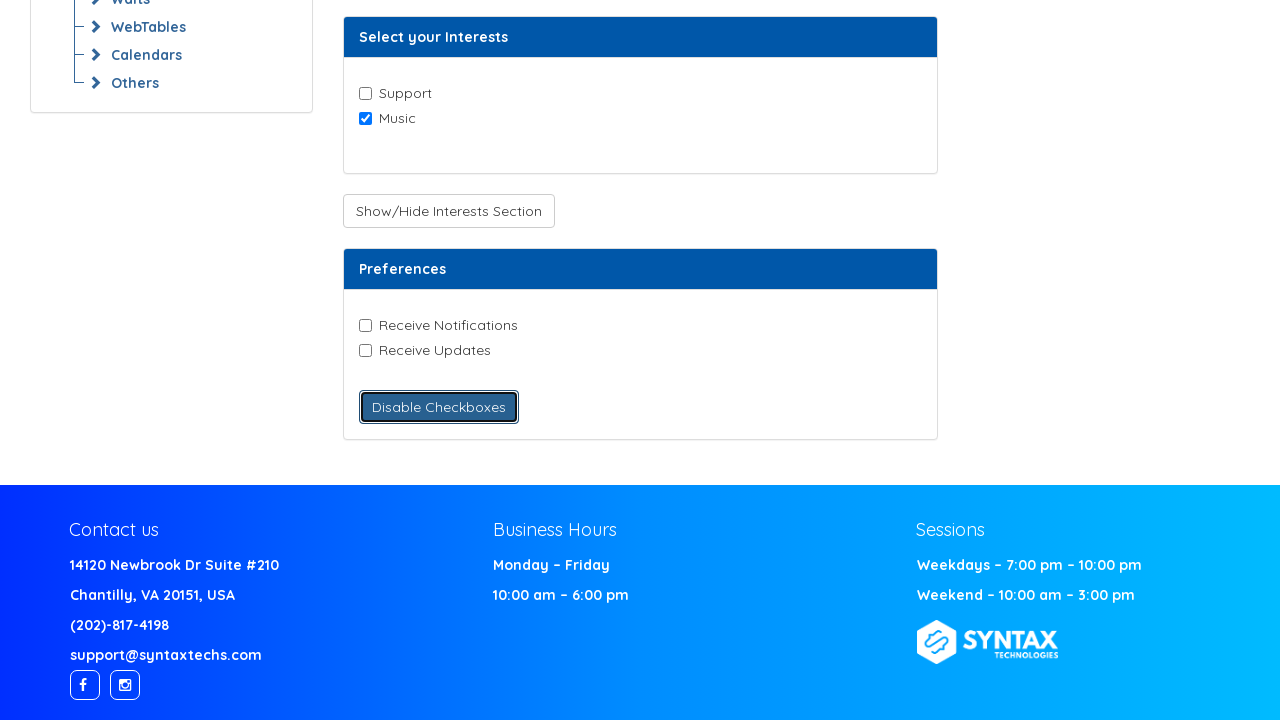

Clicked Receive Notifications checkbox after it became enabled at (365, 325) on input[value='Receive-Notifications']
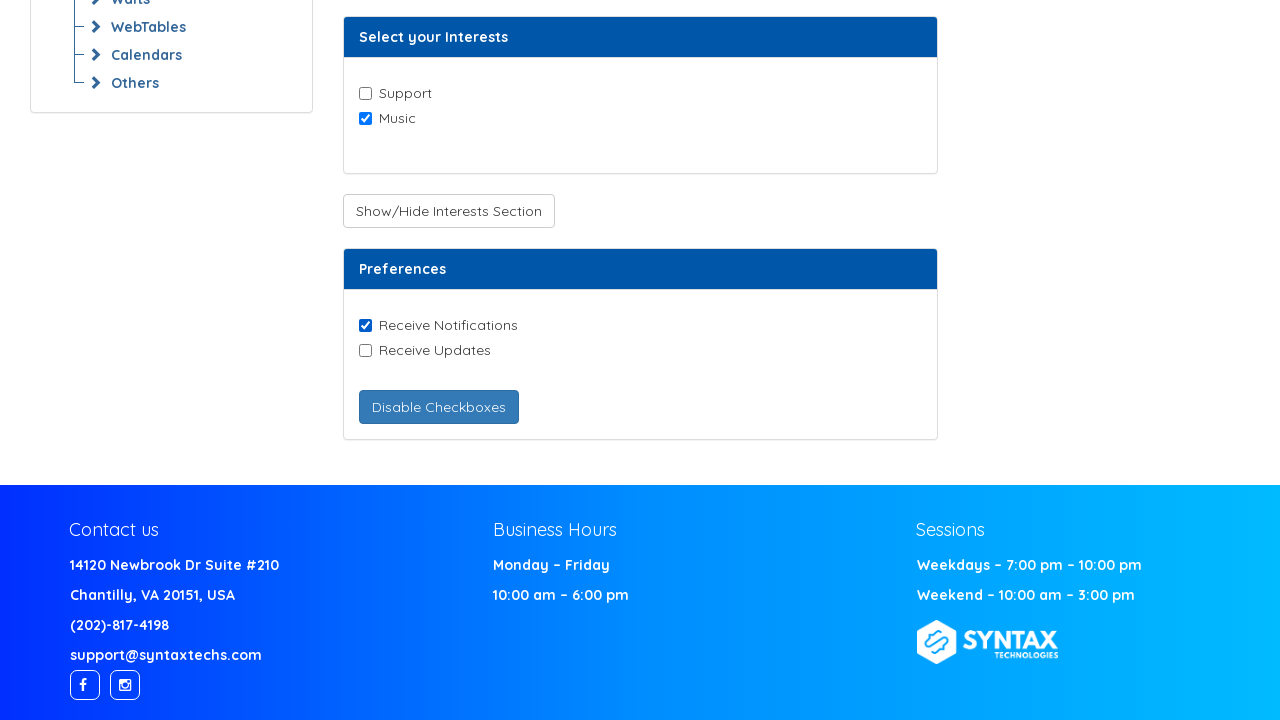

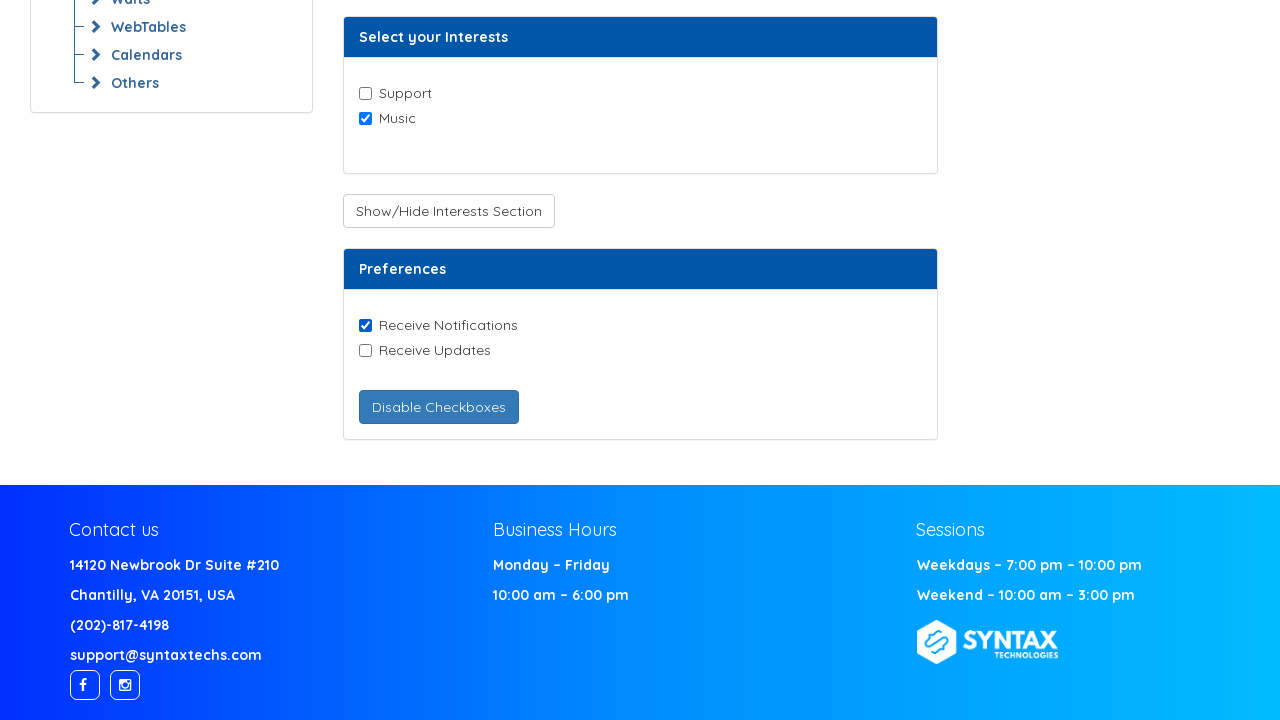